Tests phone number validation by entering invalid phone formats including wrong length and invalid prefix

Starting URL: https://alada.vn/tai-khoan/dang-ky.html

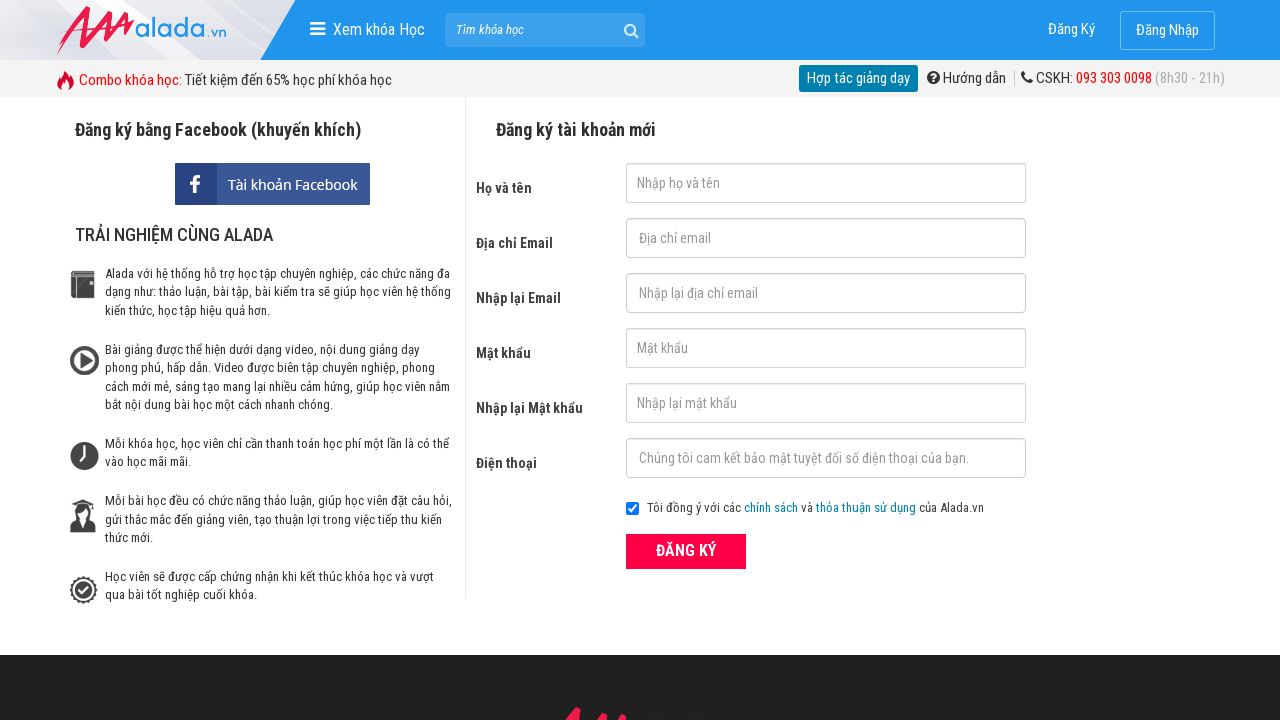

Filled first name field with 'Joe Biden' on #txtFirstname
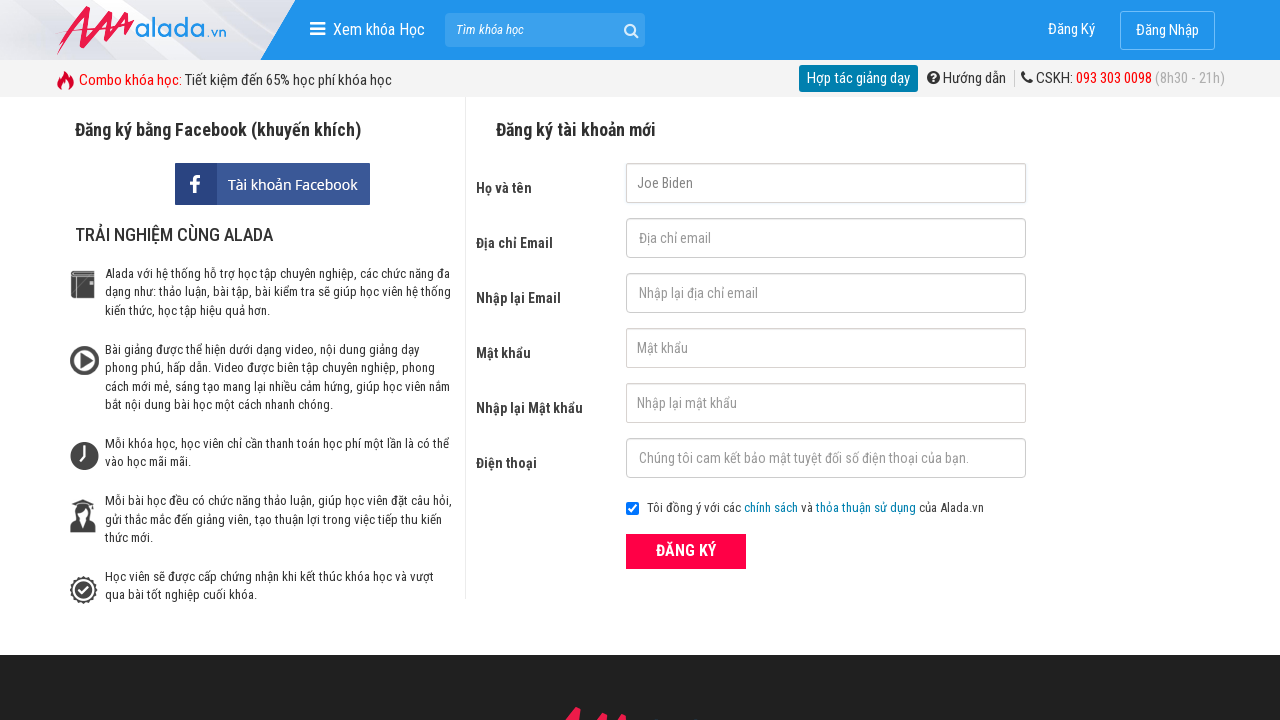

Filled email field with 'john@biden.us' on #txtEmail
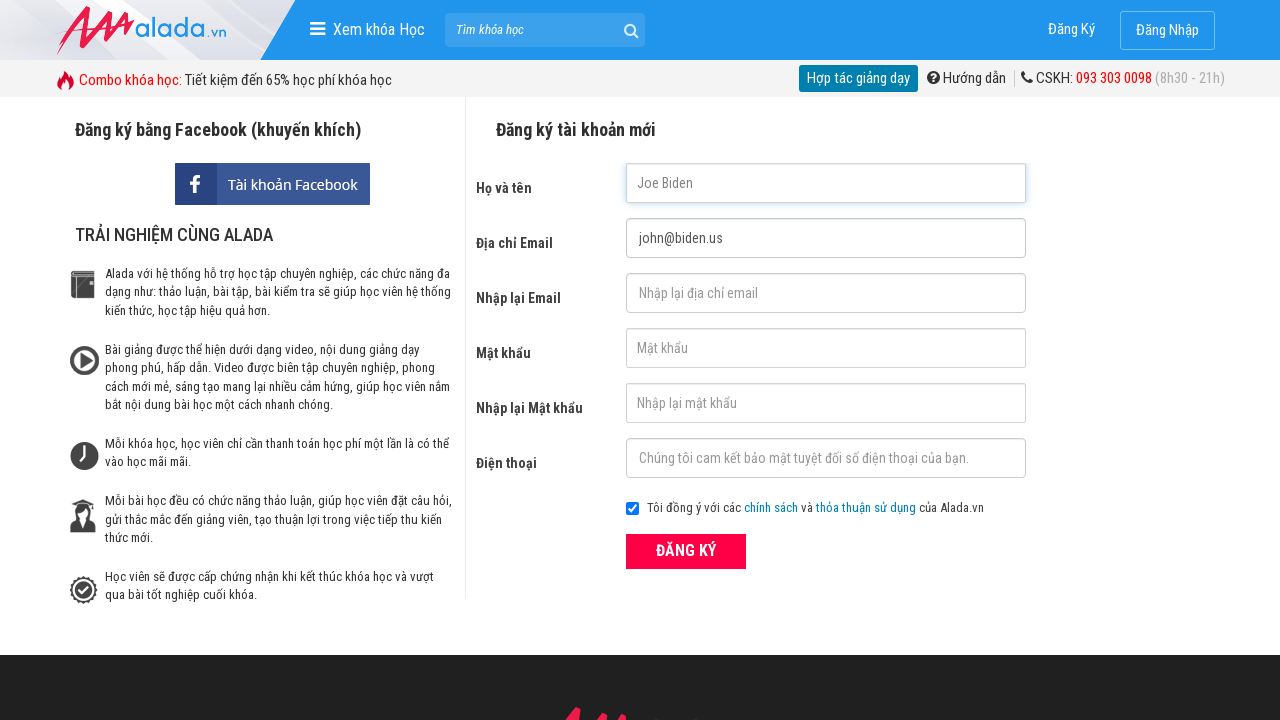

Filled confirm email field with 'john@biden.us' on #txtCEmail
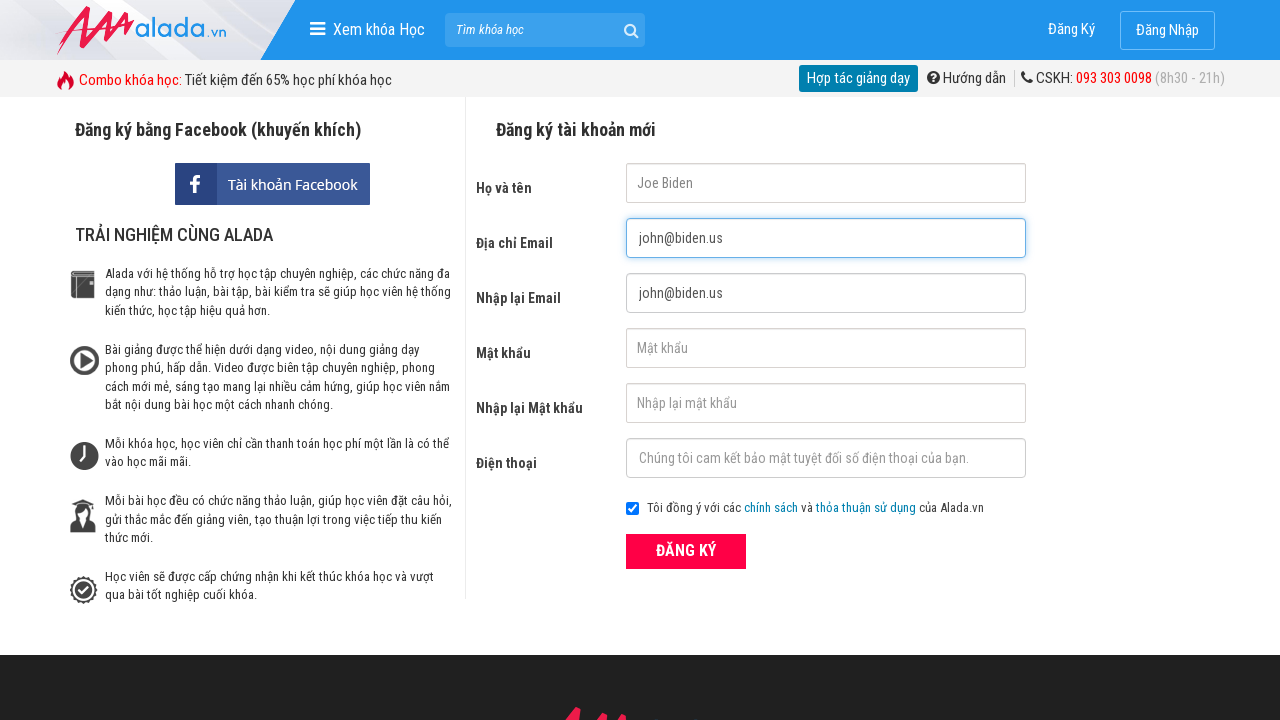

Filled password field with '123456' on #txtPassword
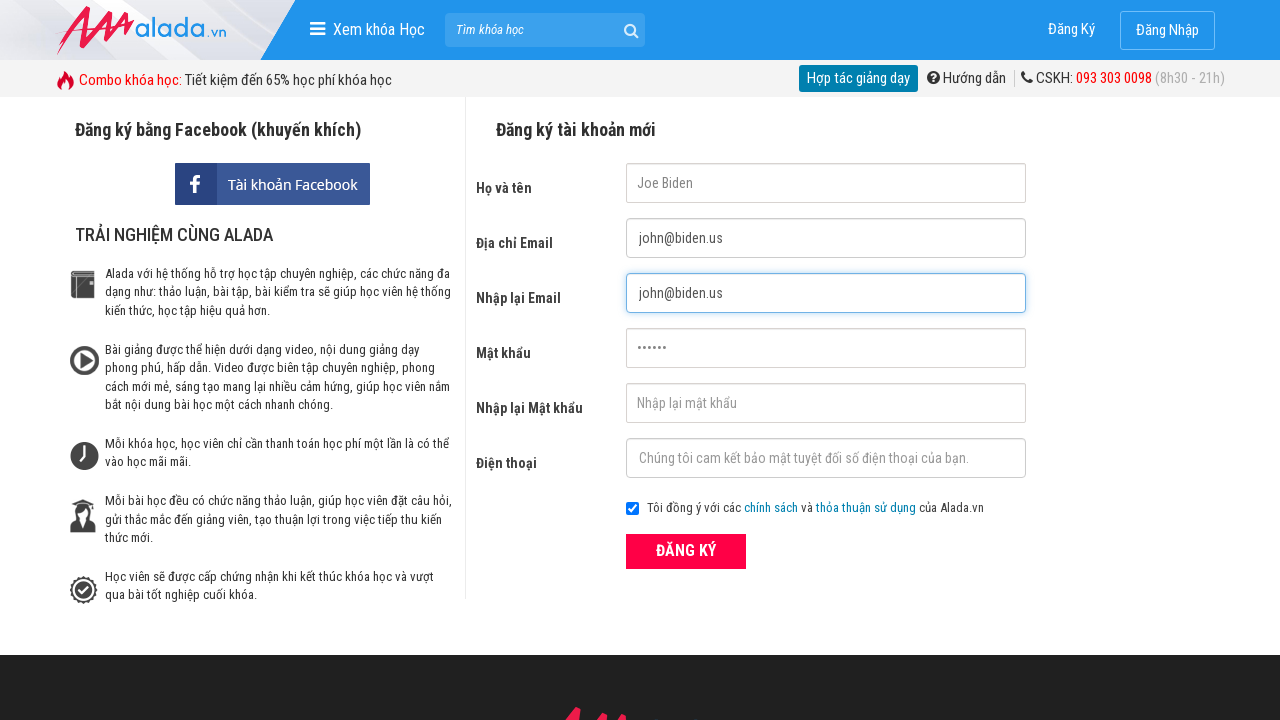

Filled confirm password field with '123456' on #txtCPassword
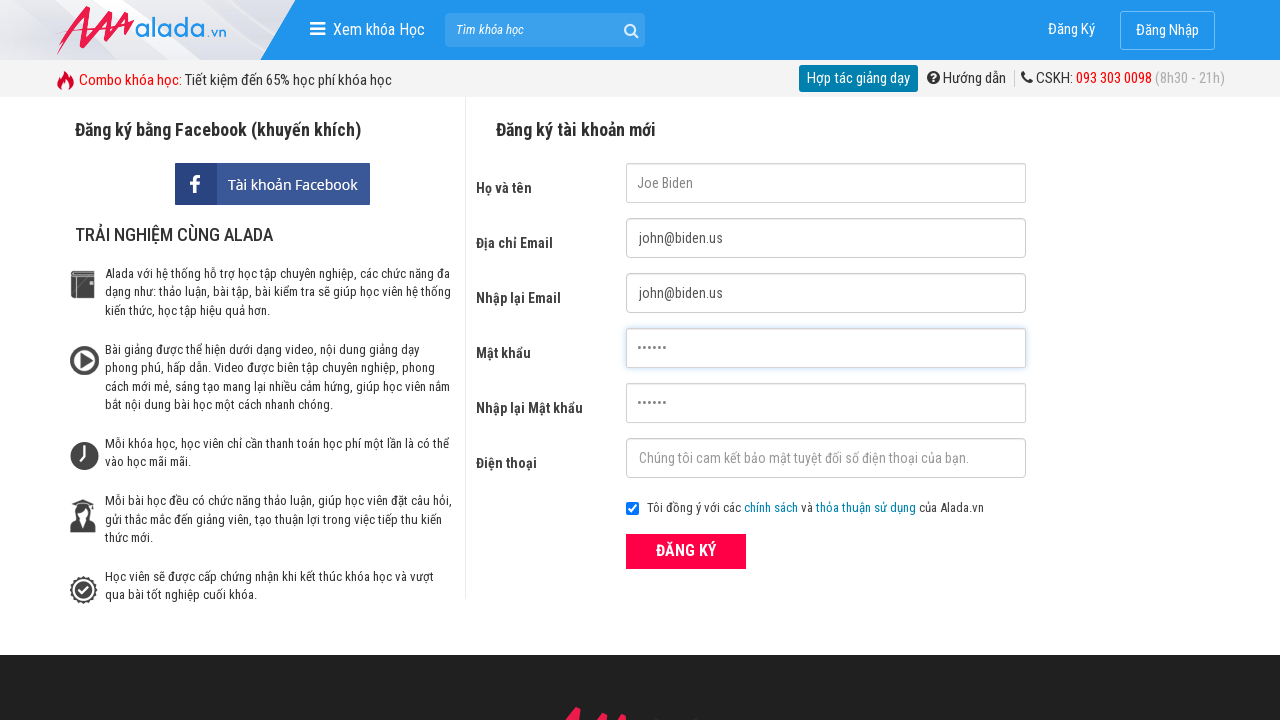

Filled phone field with '095612340' (less than 10 digits - invalid) on #txtPhone
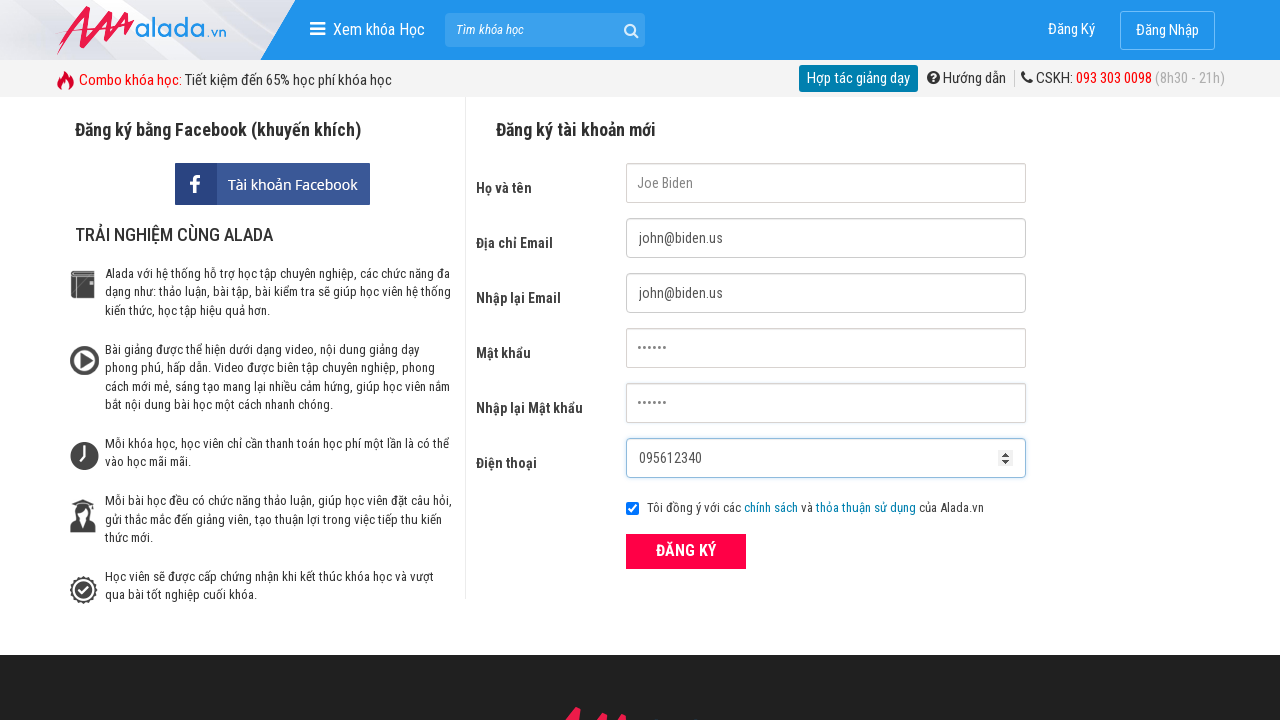

Clicked submit button to test invalid phone format at (686, 551) on button[type='submit']
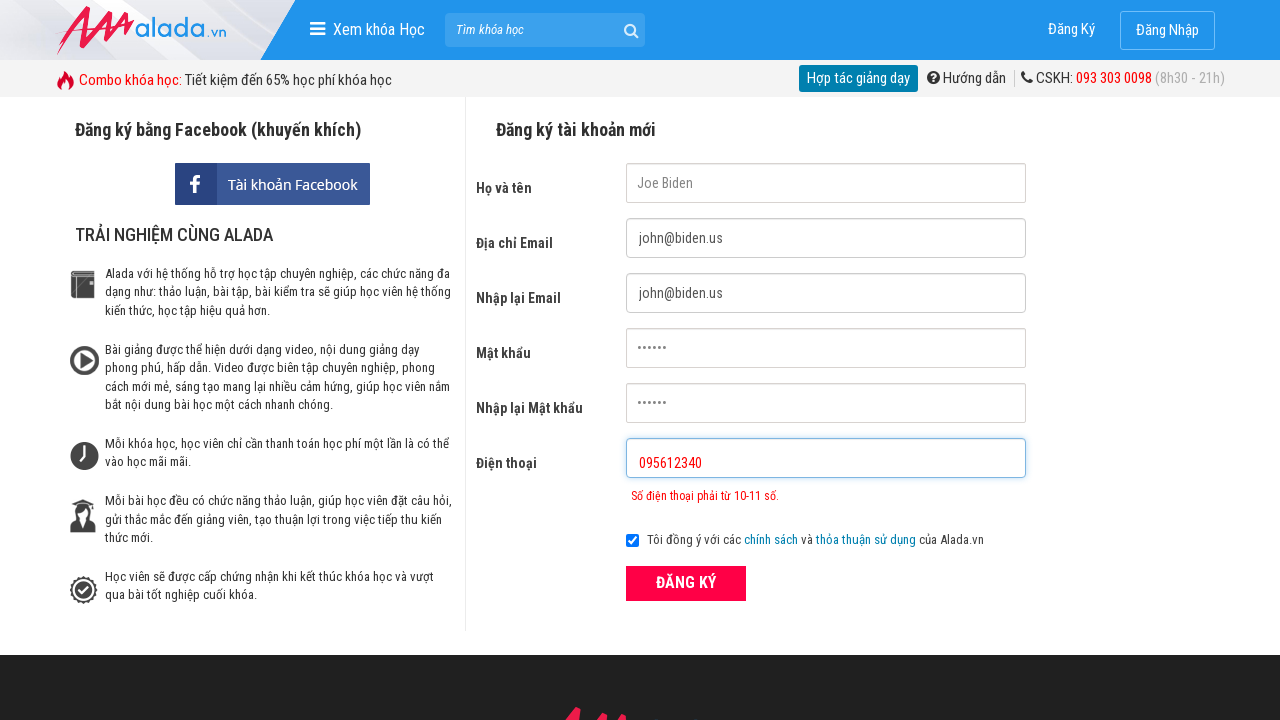

Phone error message appeared for less than 10 digits
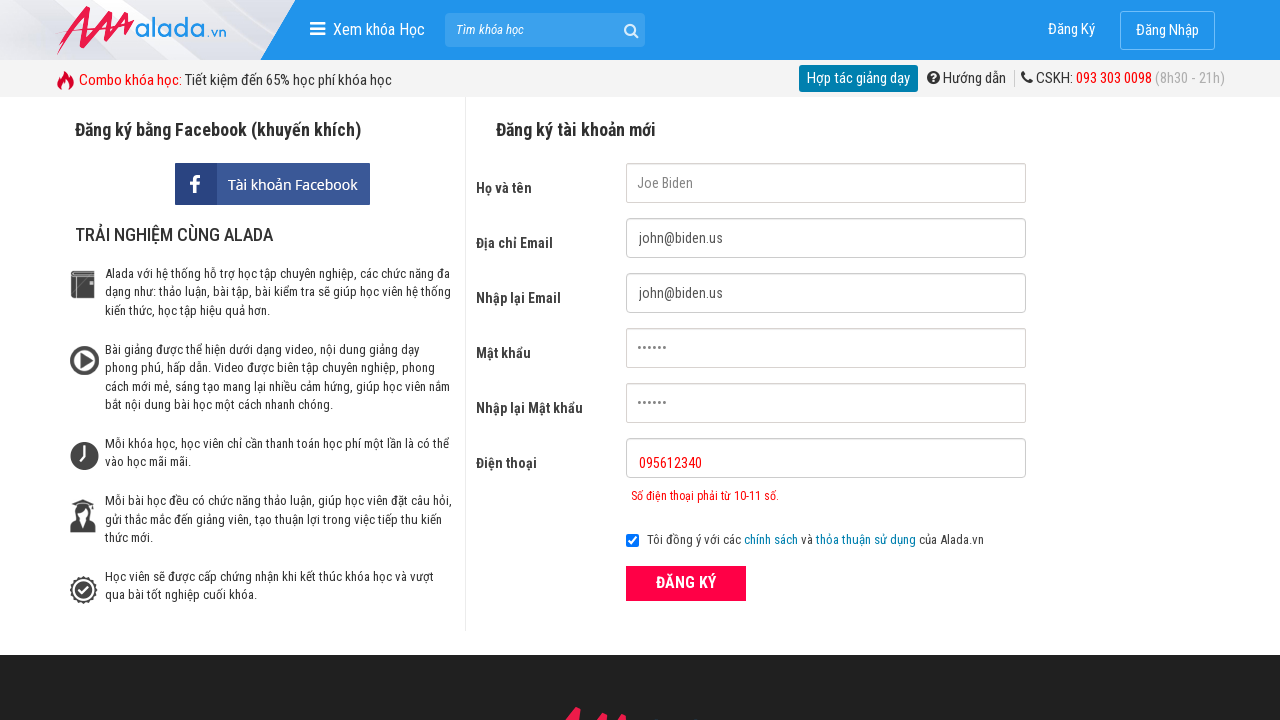

Cleared phone field on #txtPhone
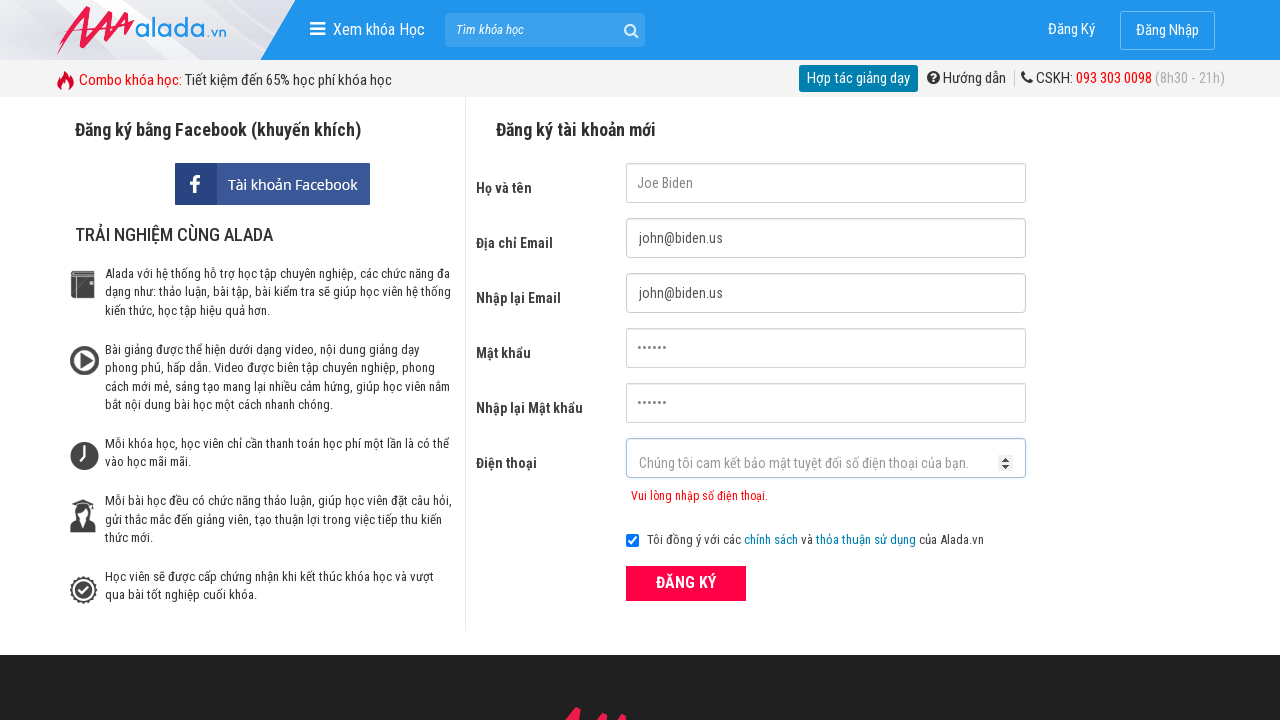

Filled phone field with '0956123412345' (more than 11 digits - invalid) on #txtPhone
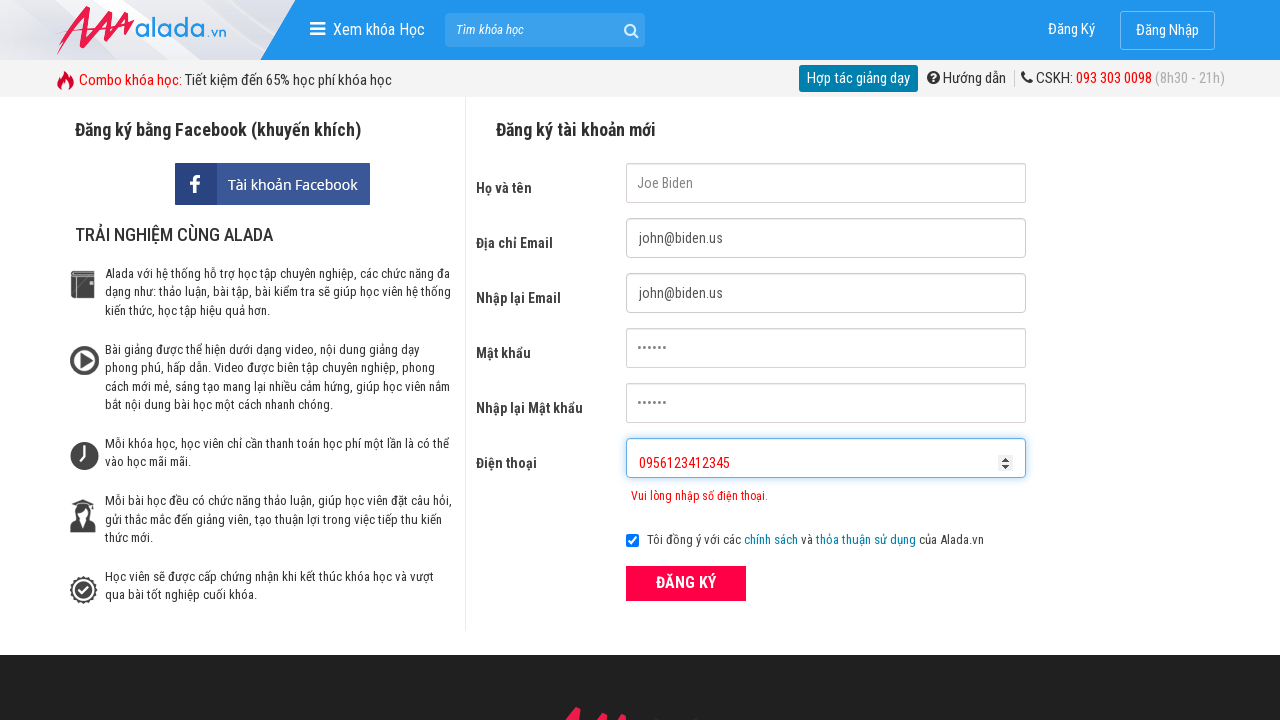

Clicked submit button to test phone with more than 11 digits at (686, 583) on button[type='submit']
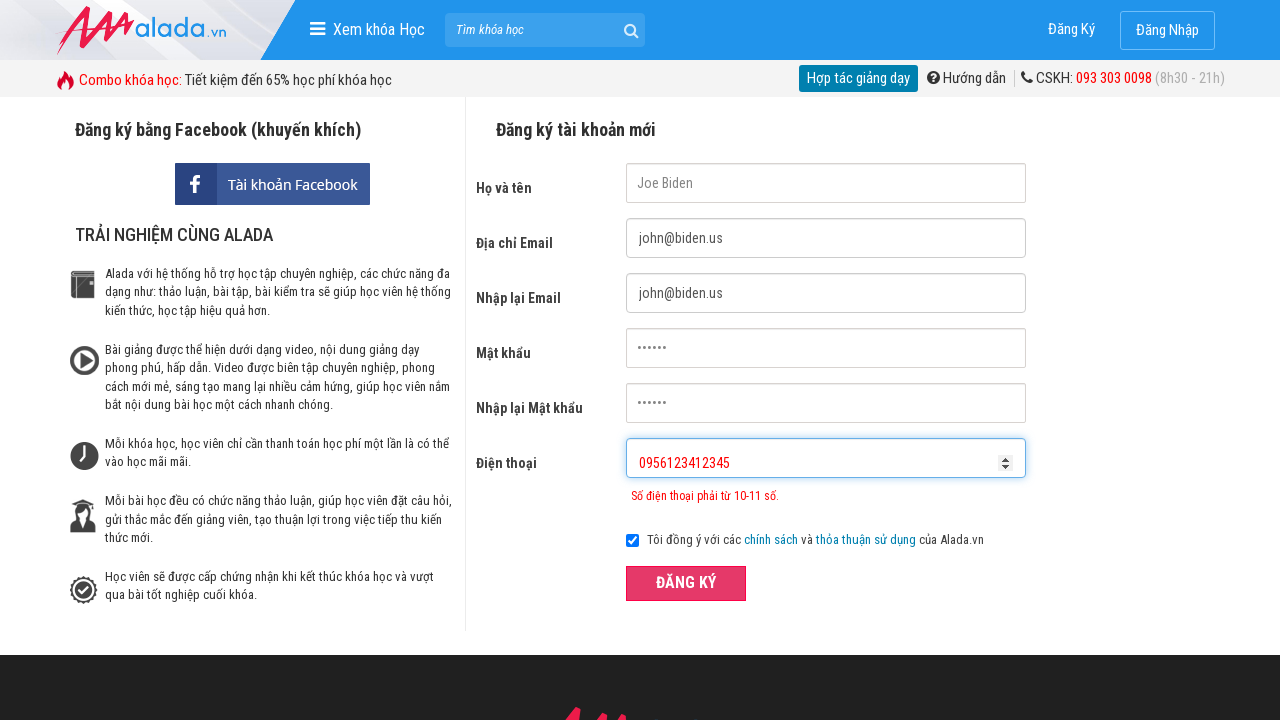

Phone error message appeared for more than 11 digits
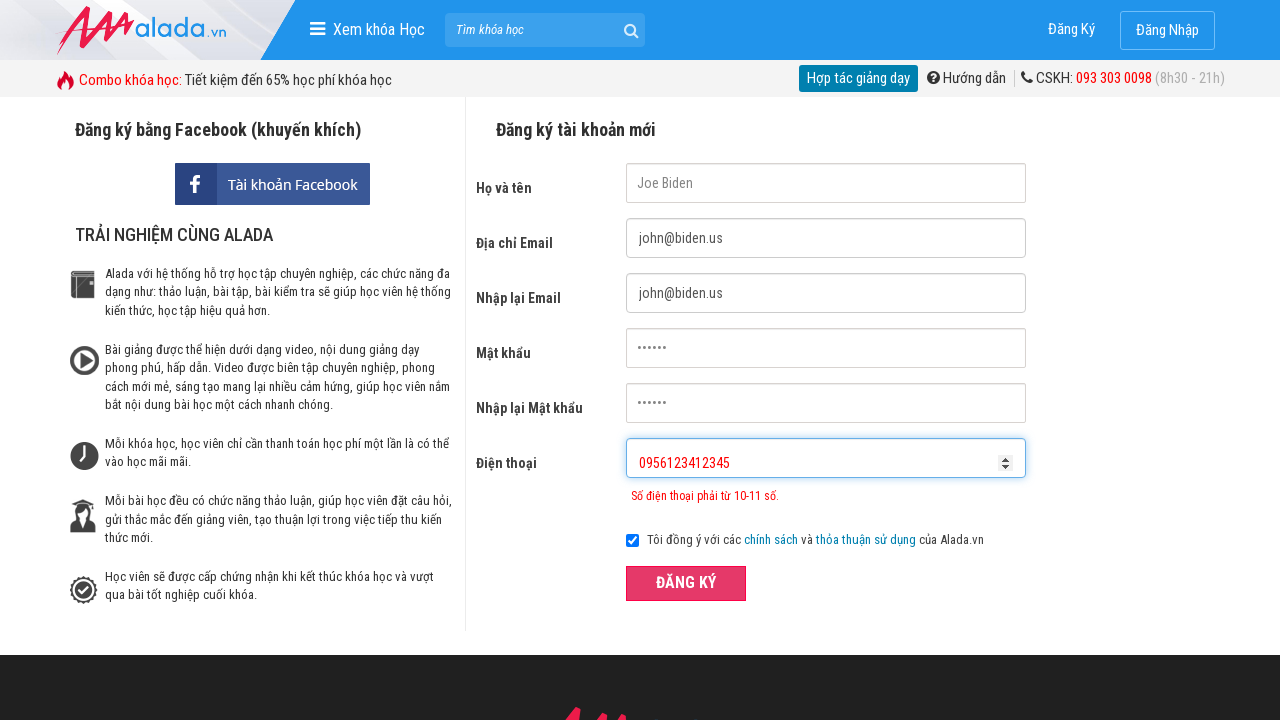

Cleared phone field on #txtPhone
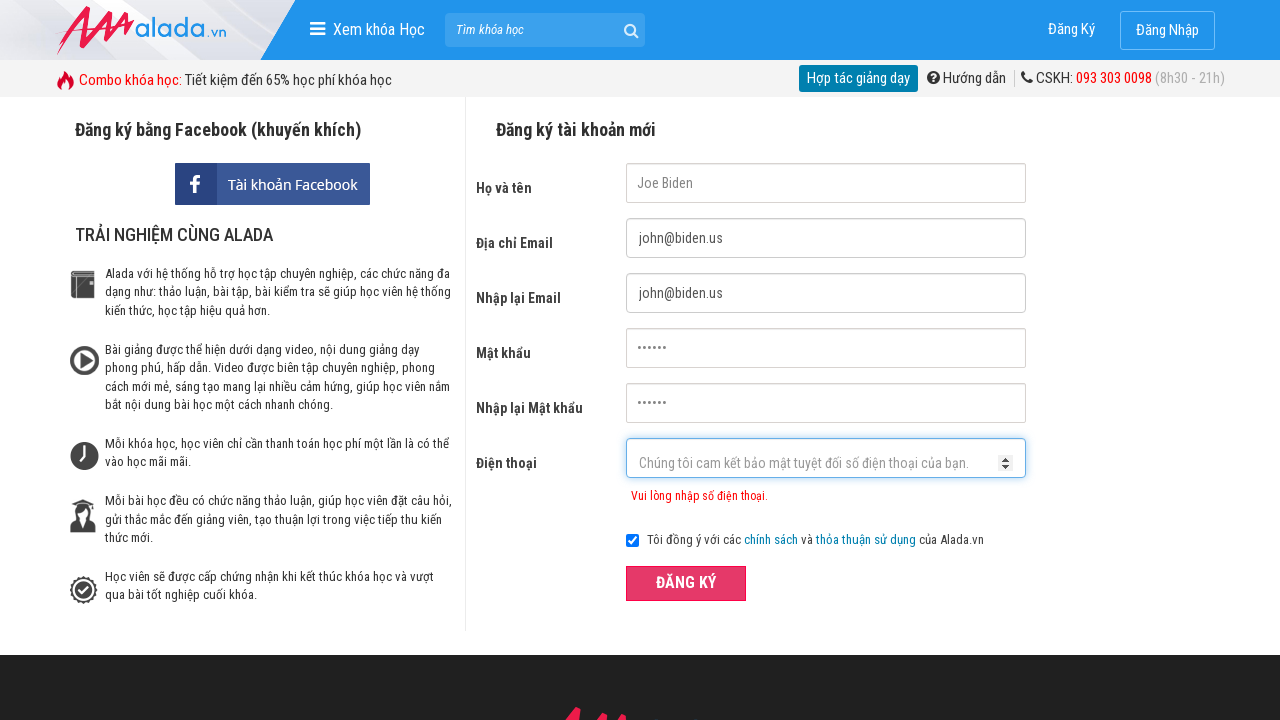

Filled phone field with '123412345' (invalid prefix - does not start with 0) on #txtPhone
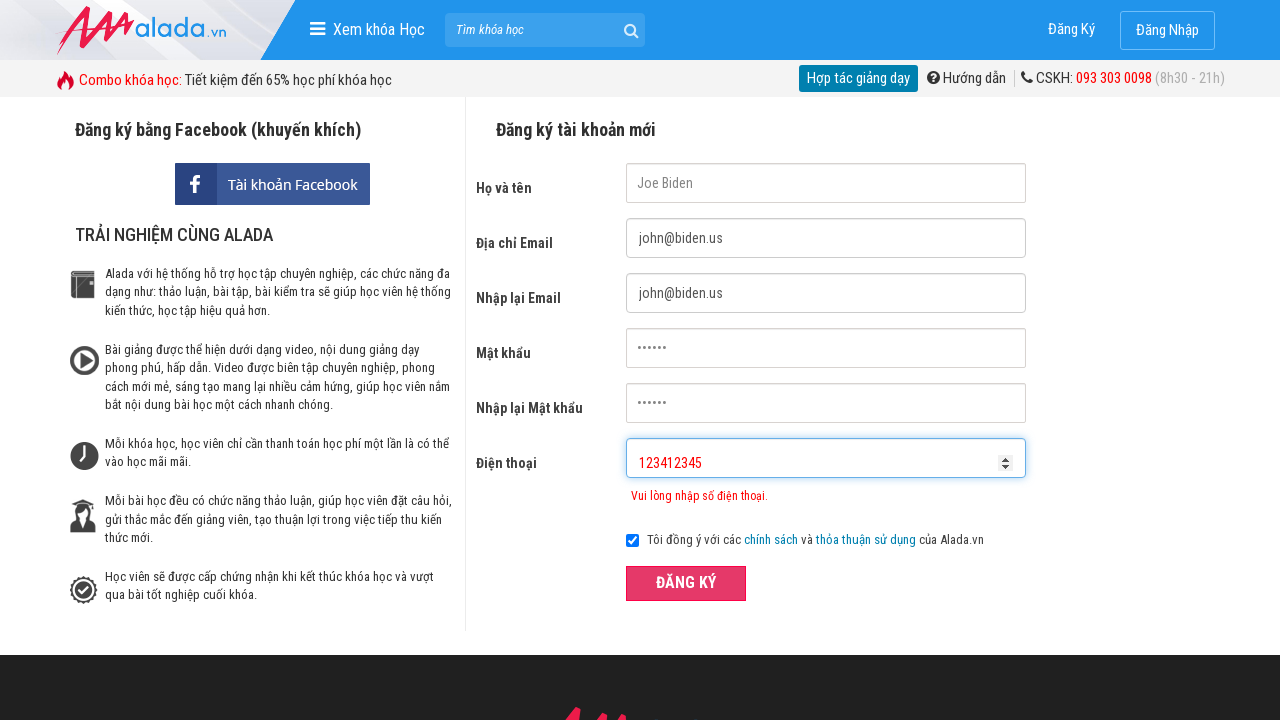

Clicked submit button to test phone with invalid prefix at (686, 583) on button[type='submit']
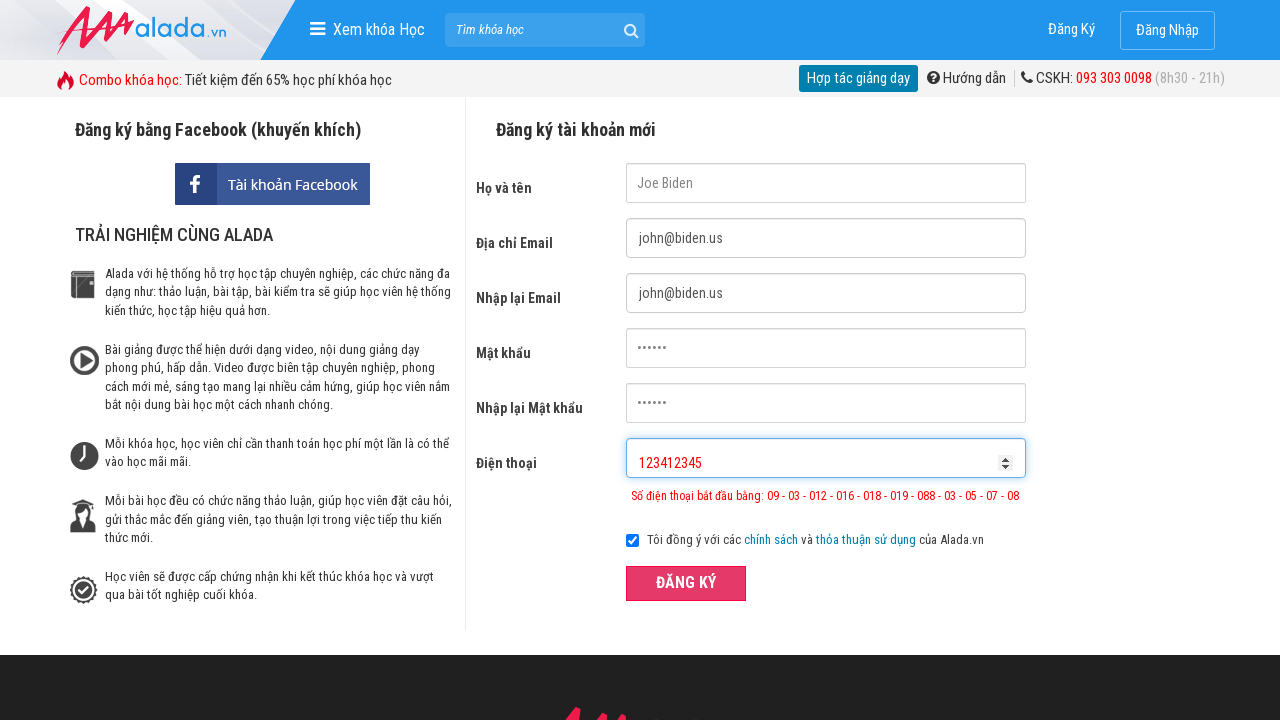

Phone error message appeared for invalid prefix
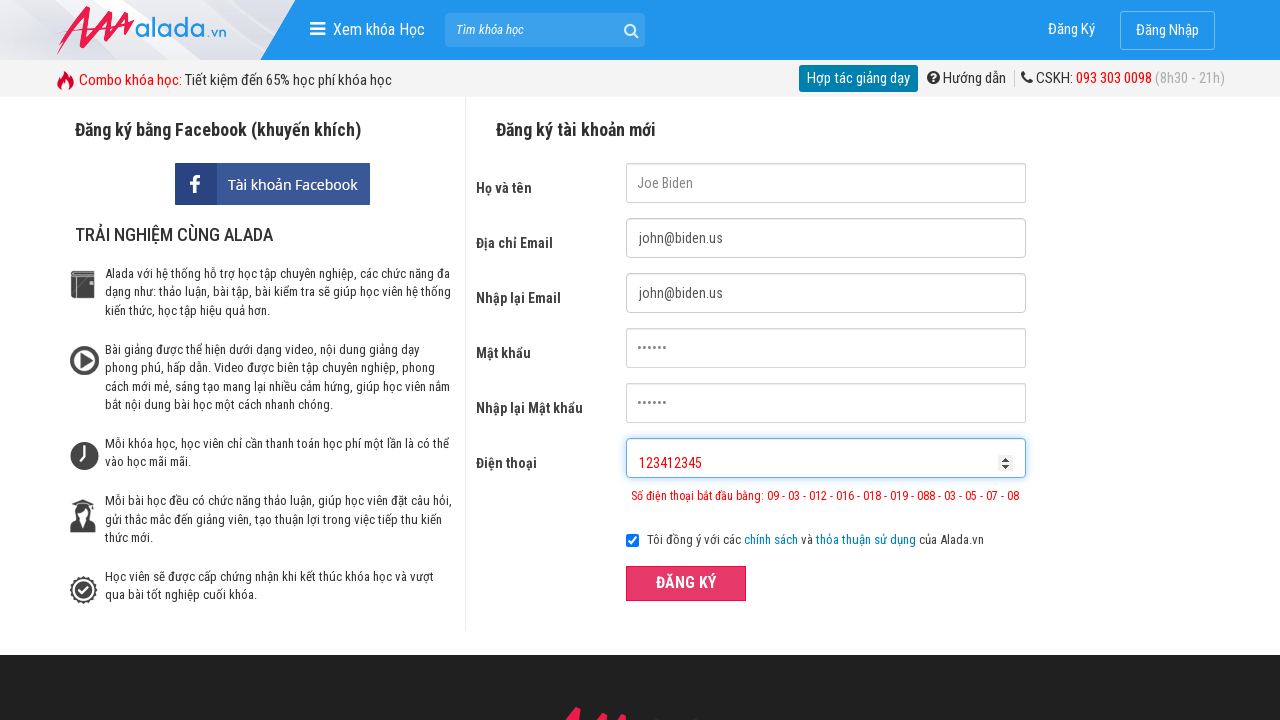

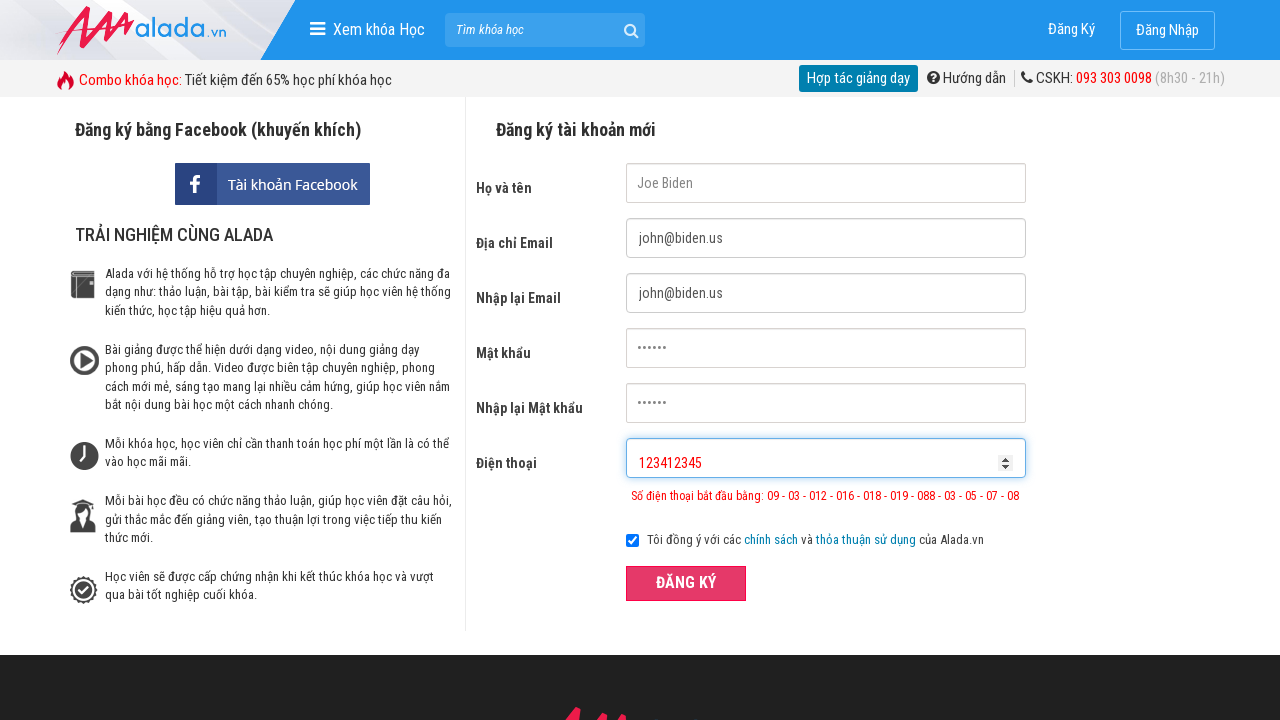